Tests dynamic control functionality by verifying a textbox is initially disabled, clicking Enable button, and confirming it becomes enabled with success message

Starting URL: https://the-internet.herokuapp.com/dynamic_controls

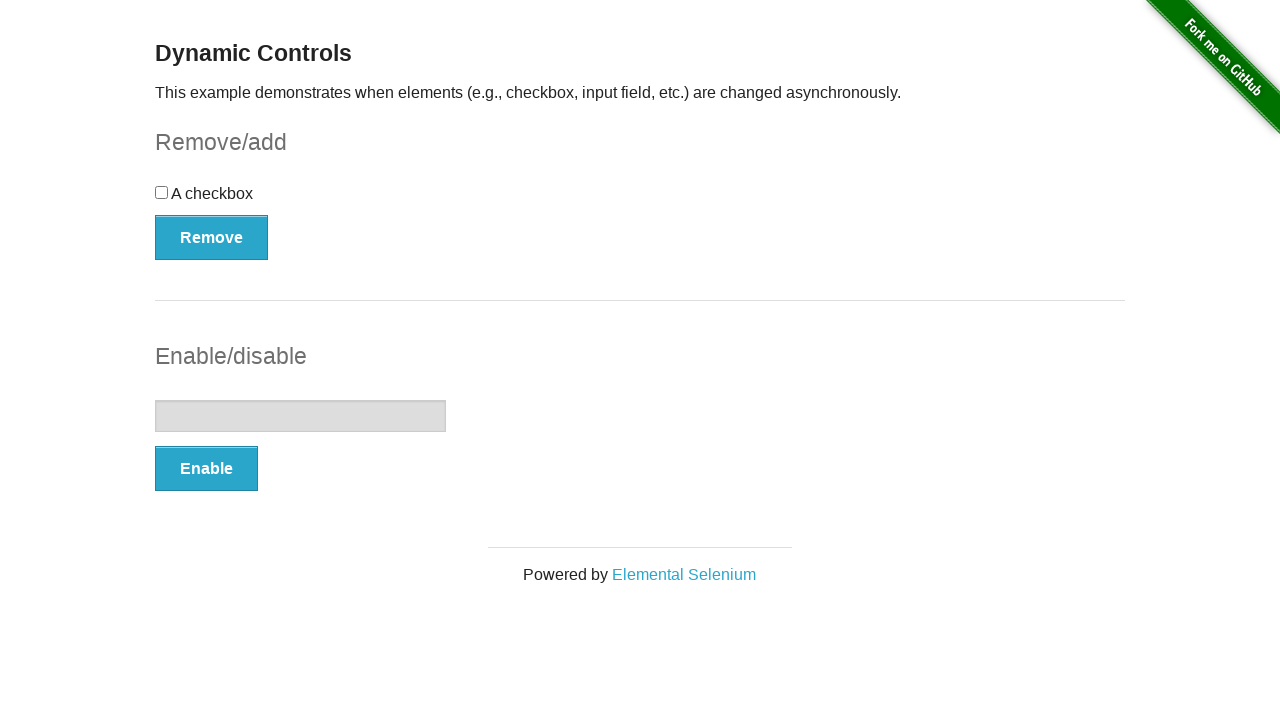

Located textbox element
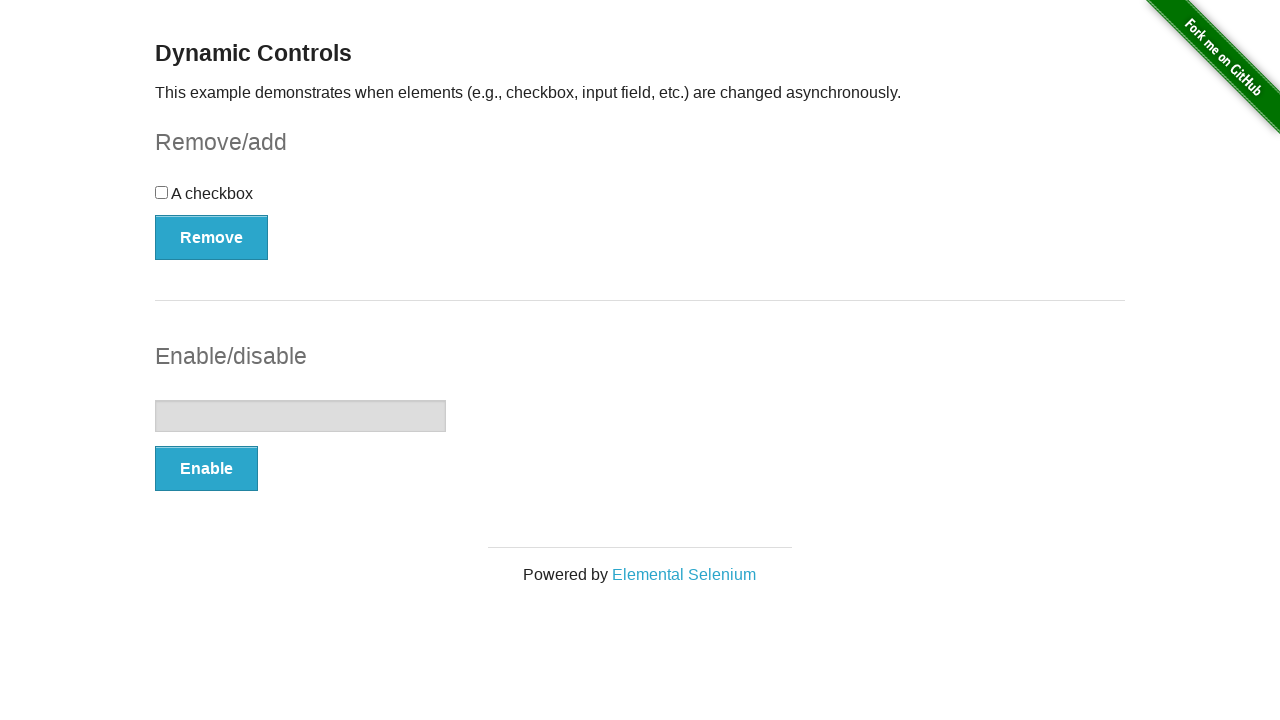

Verified textbox is initially disabled
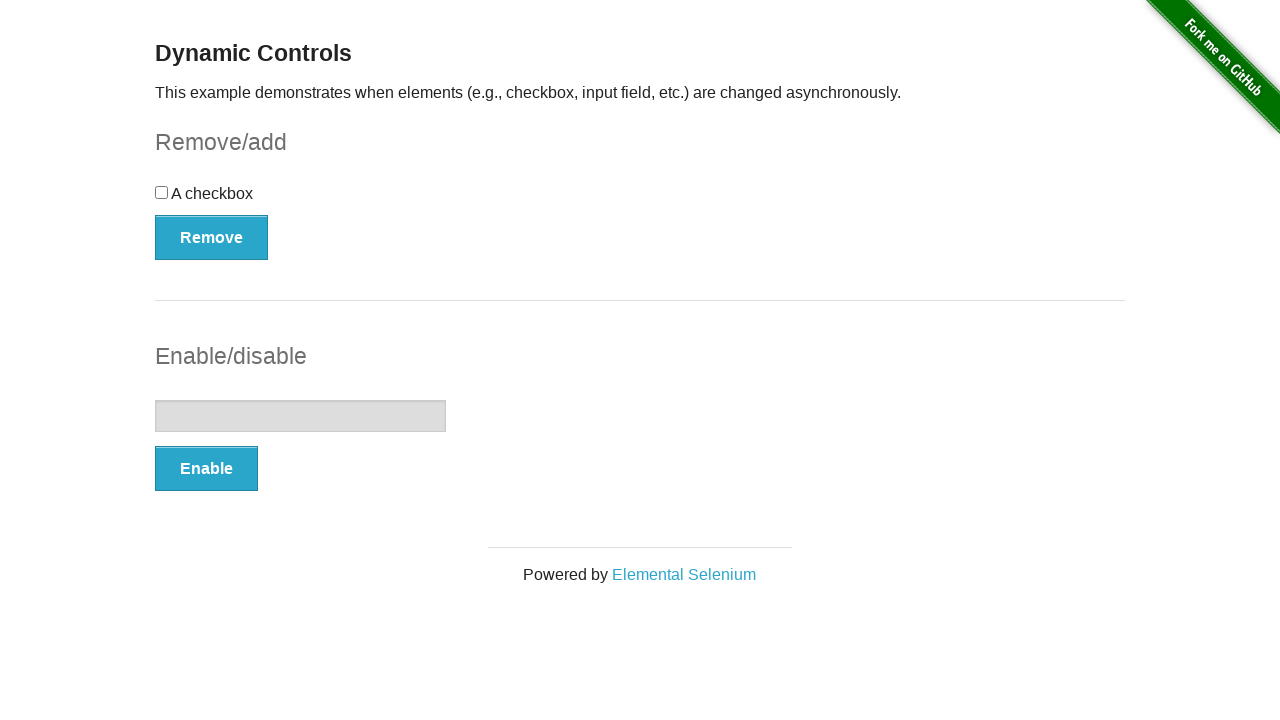

Clicked Enable button at (206, 469) on xpath=//*[text()='Enable']
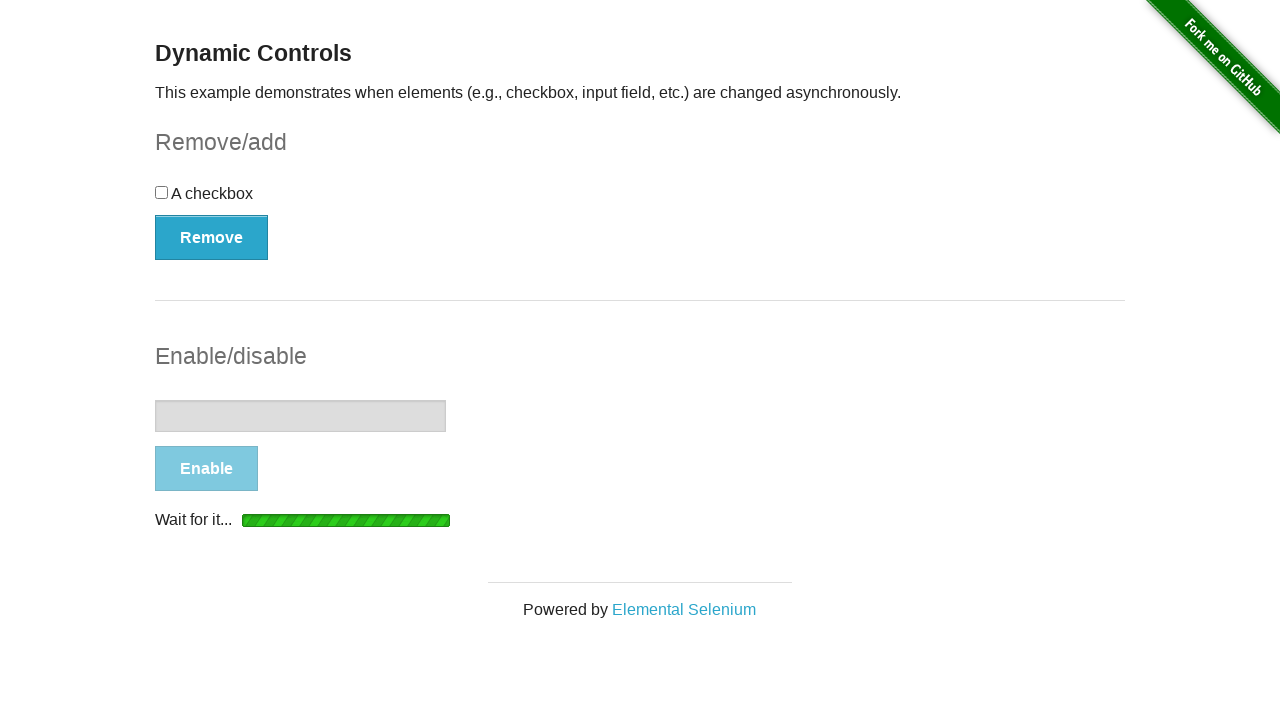

Waited for success message to become visible
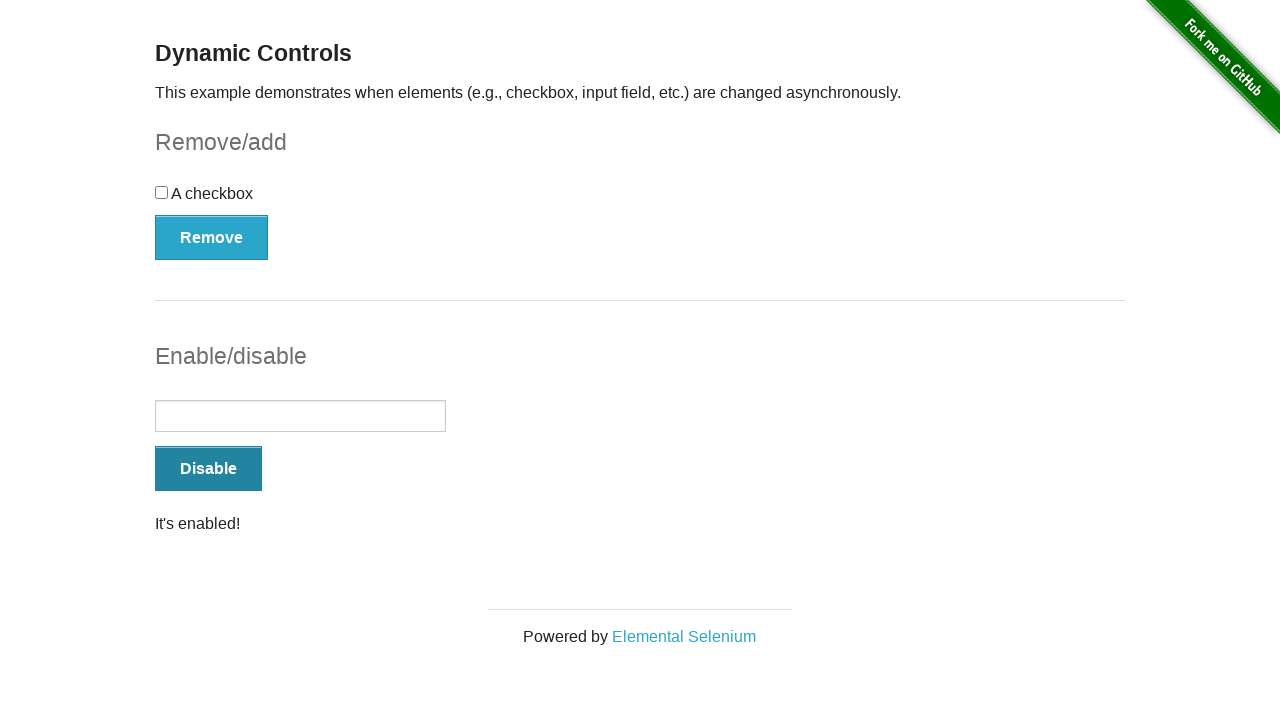

Verified success message 'It's enabled!' is visible
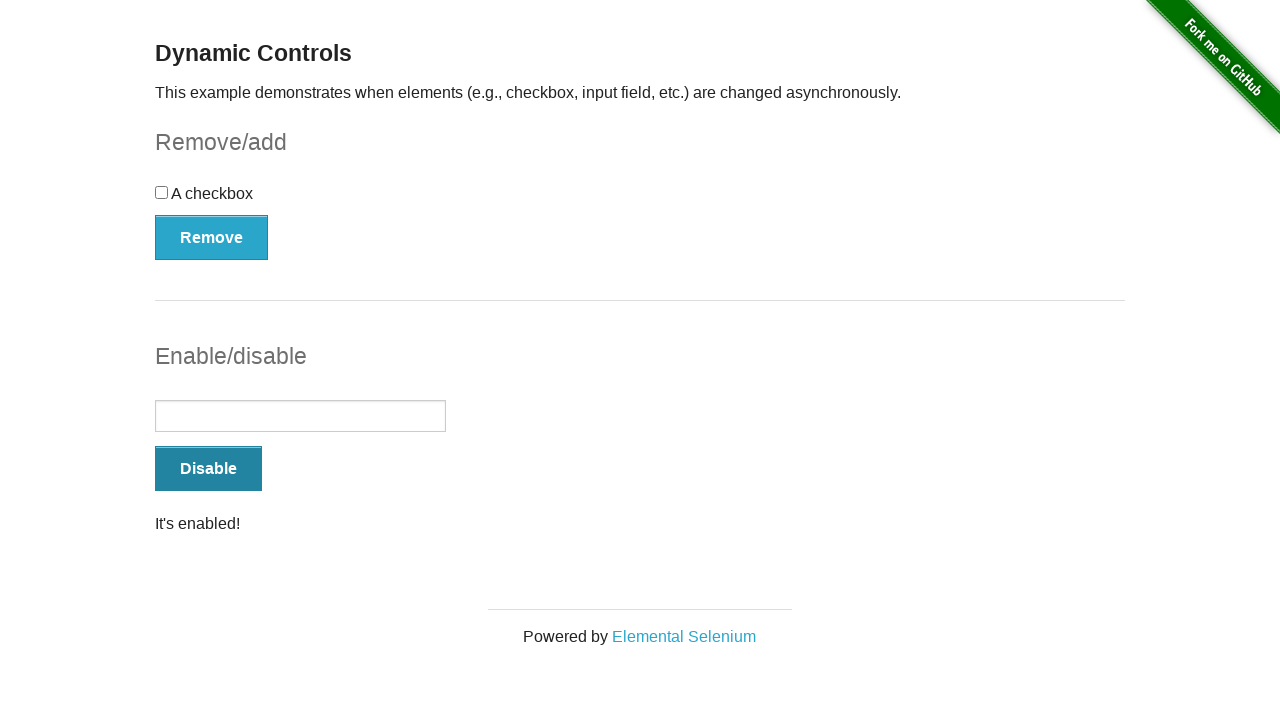

Verified textbox is now enabled
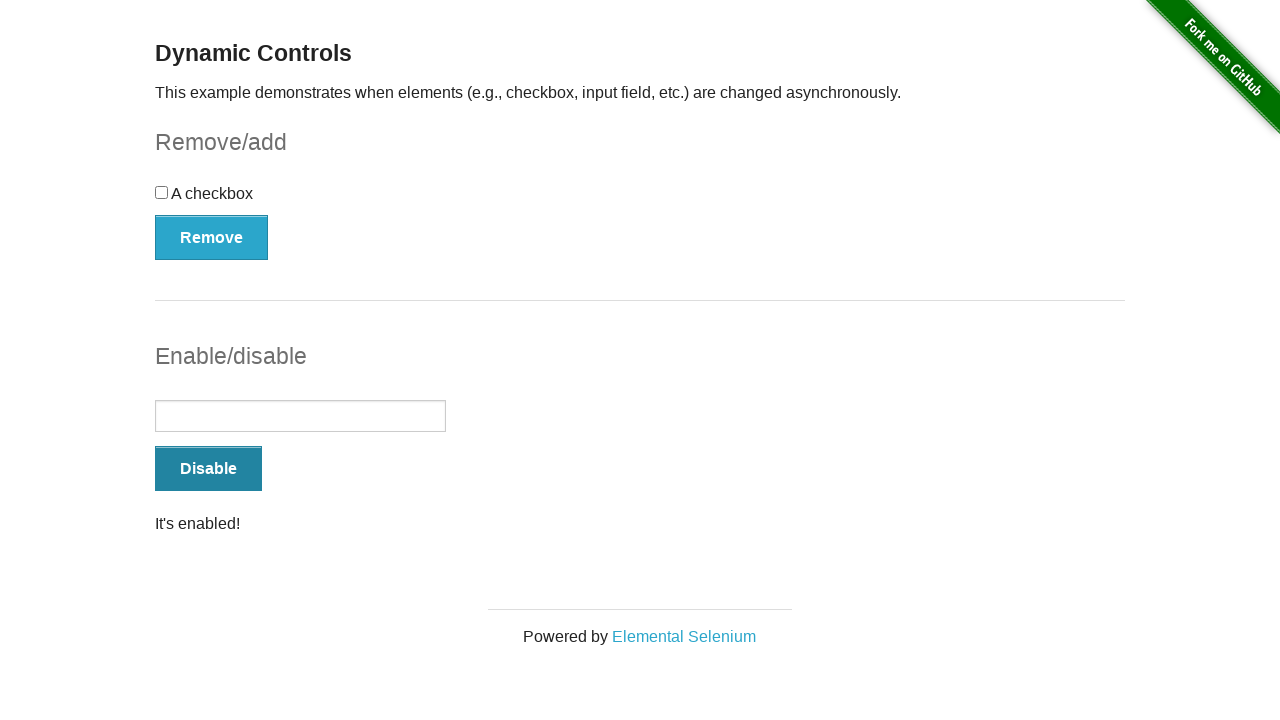

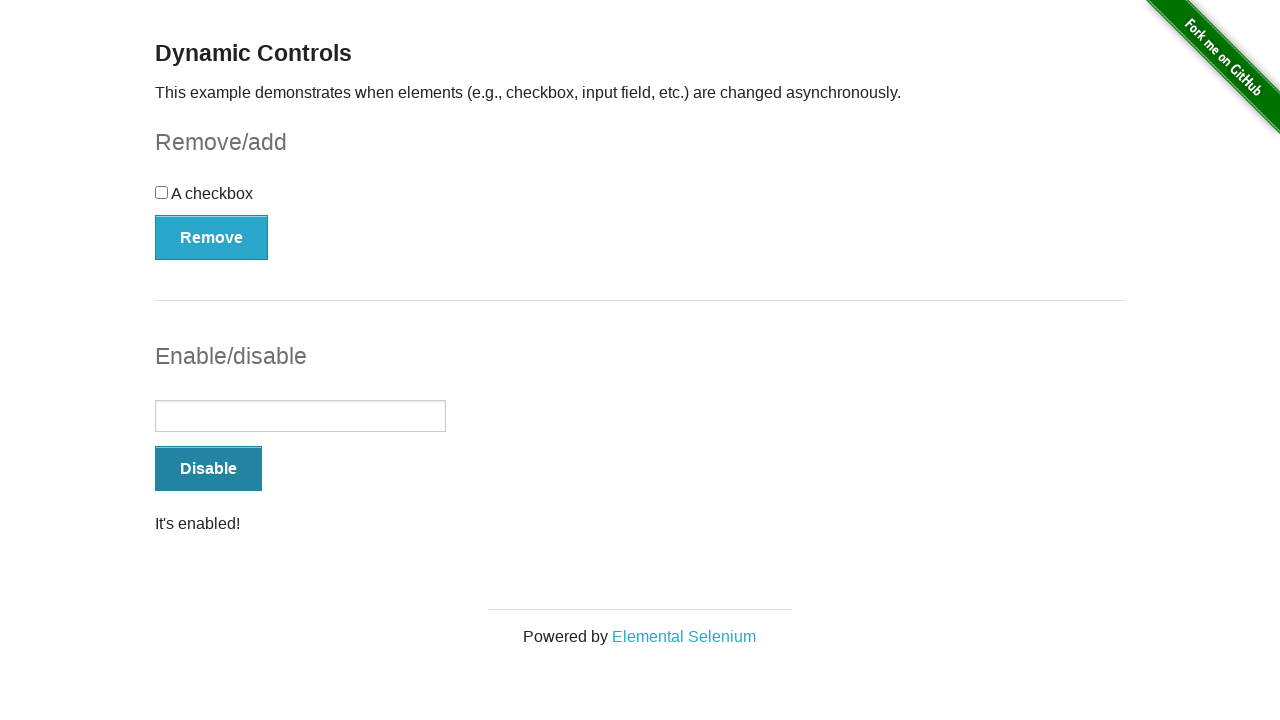